Tests the SpiceJet website by clicking on the origin/from field and entering an airport code

Starting URL: https://www.spicejet.com/

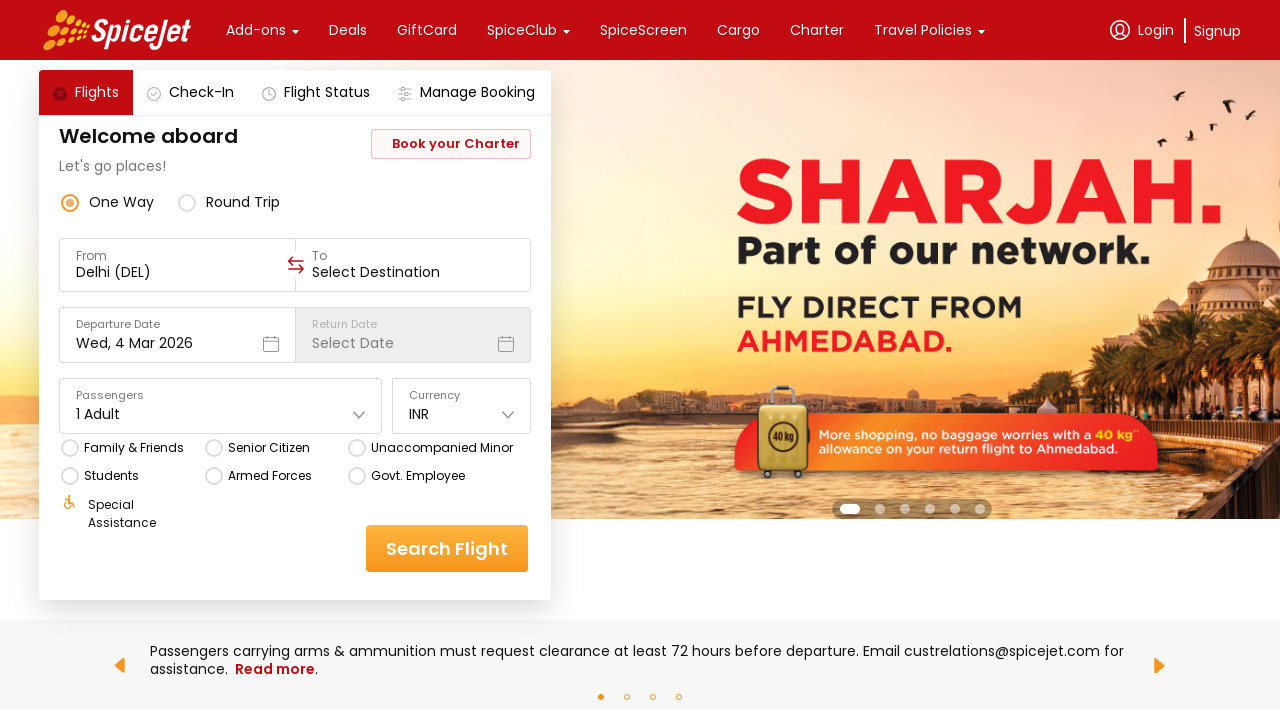

Clicked on the origin/from field at (178, 272) on xpath=//div[@data-testid="to-testID-origin"]/div/div/input
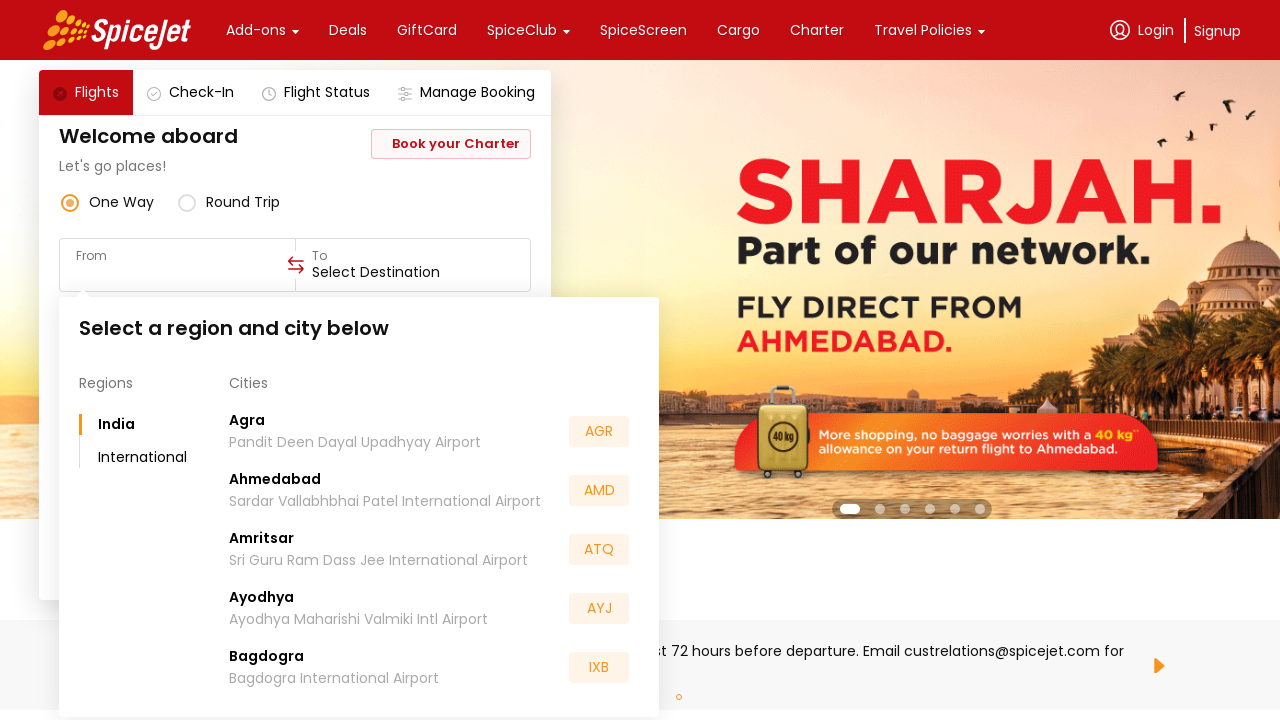

Entered airport code 'blr' in origin field on xpath=//div[@data-testid="to-testID-origin"]/div/div/input
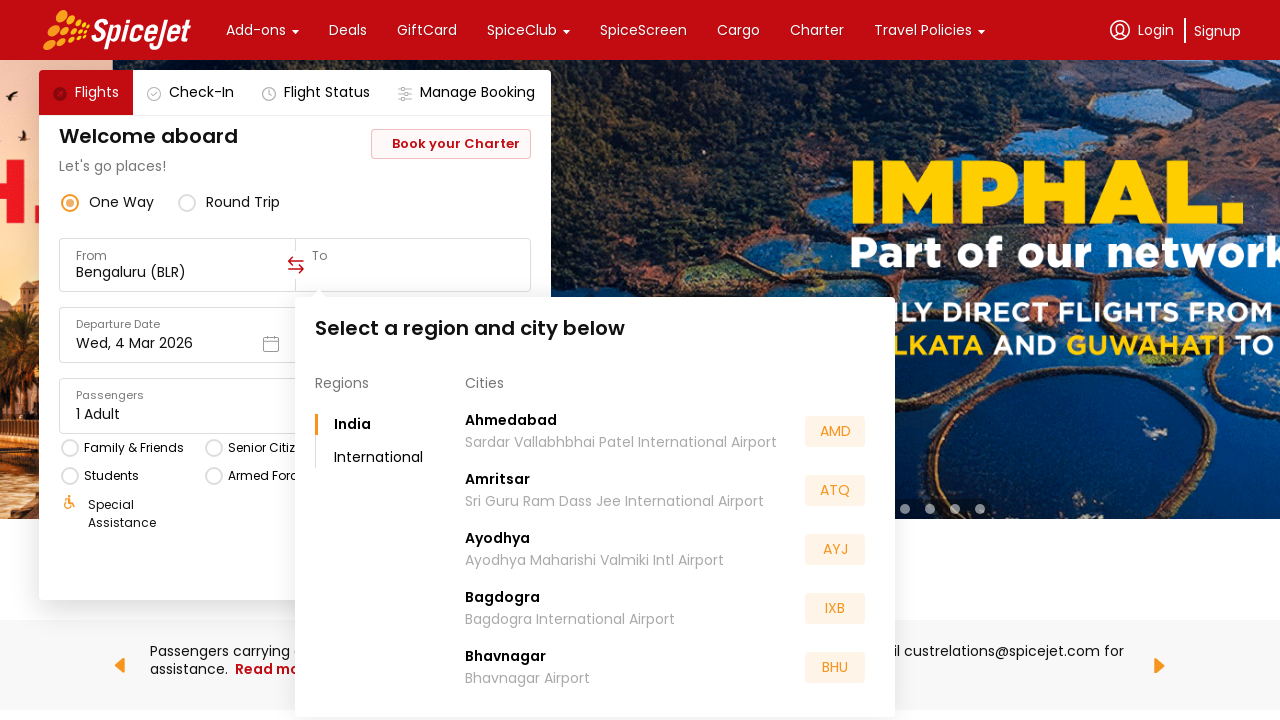

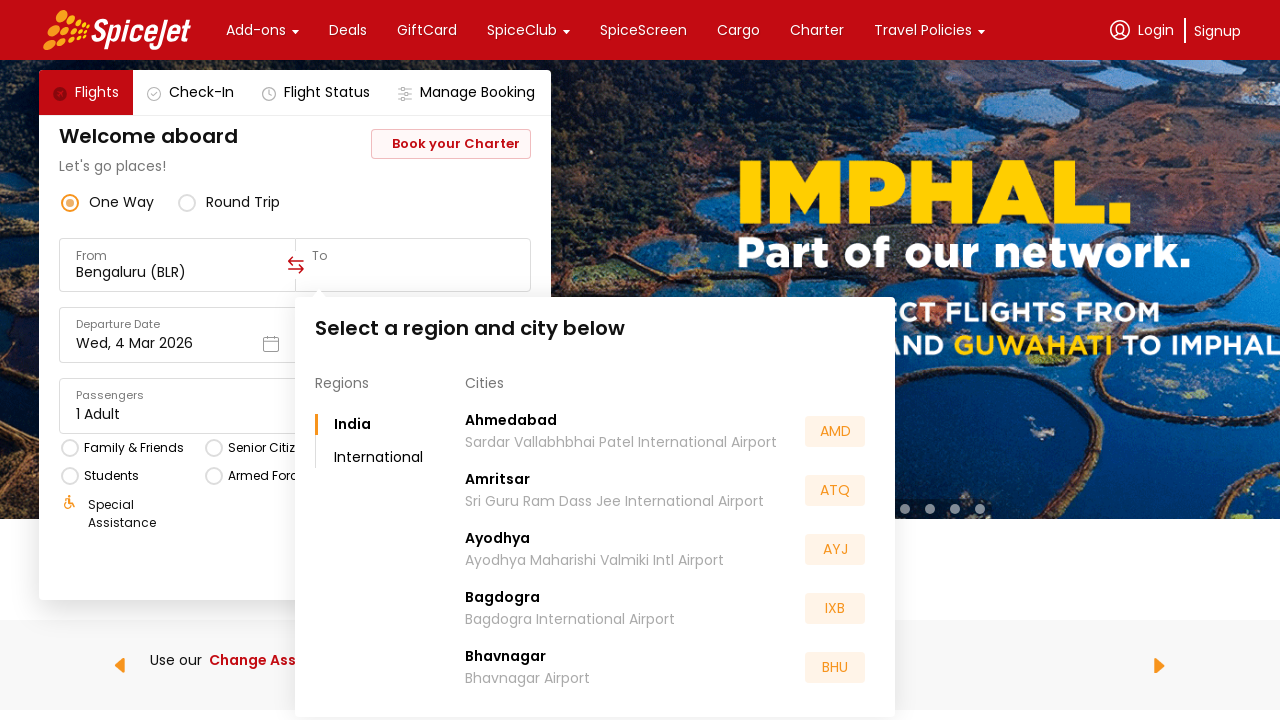